Tests the search functionality on Apple's website by clicking the search button, entering "iPhone 15" as a search query, and submitting the search

Starting URL: https://www.apple.com/

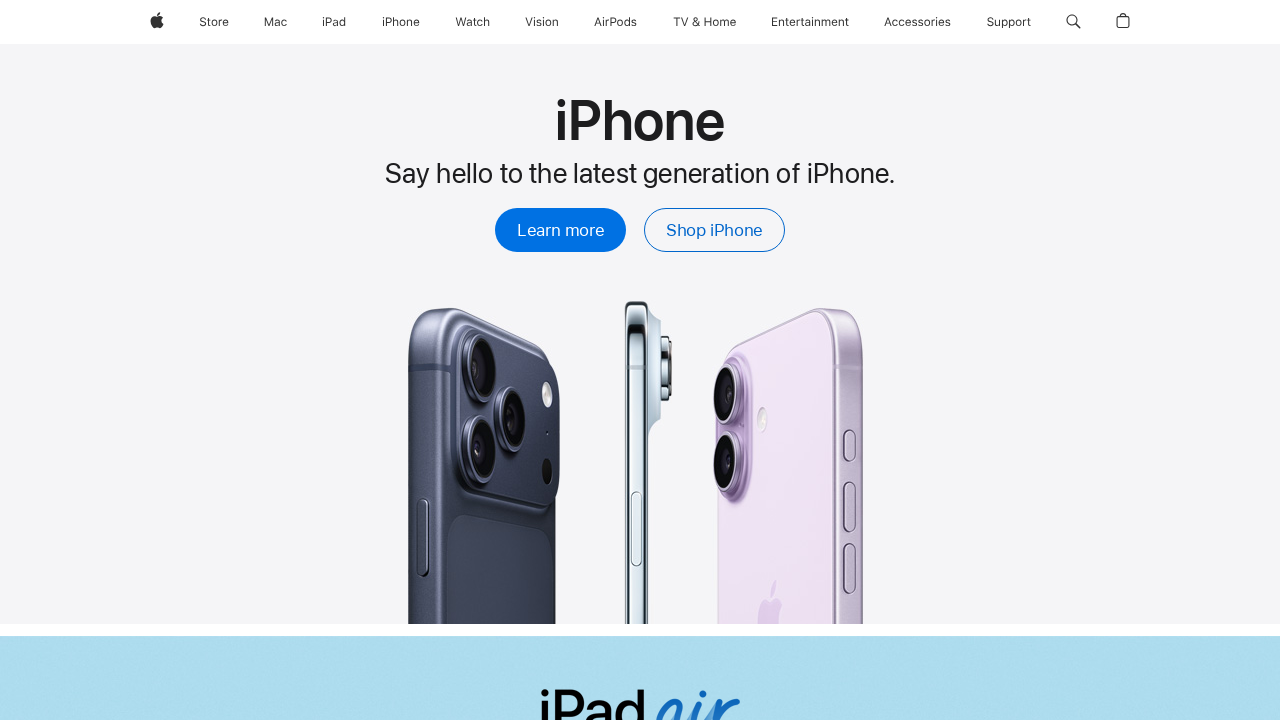

Clicked the search button in global navigation at (1073, 22) on a.globalnav-link-search
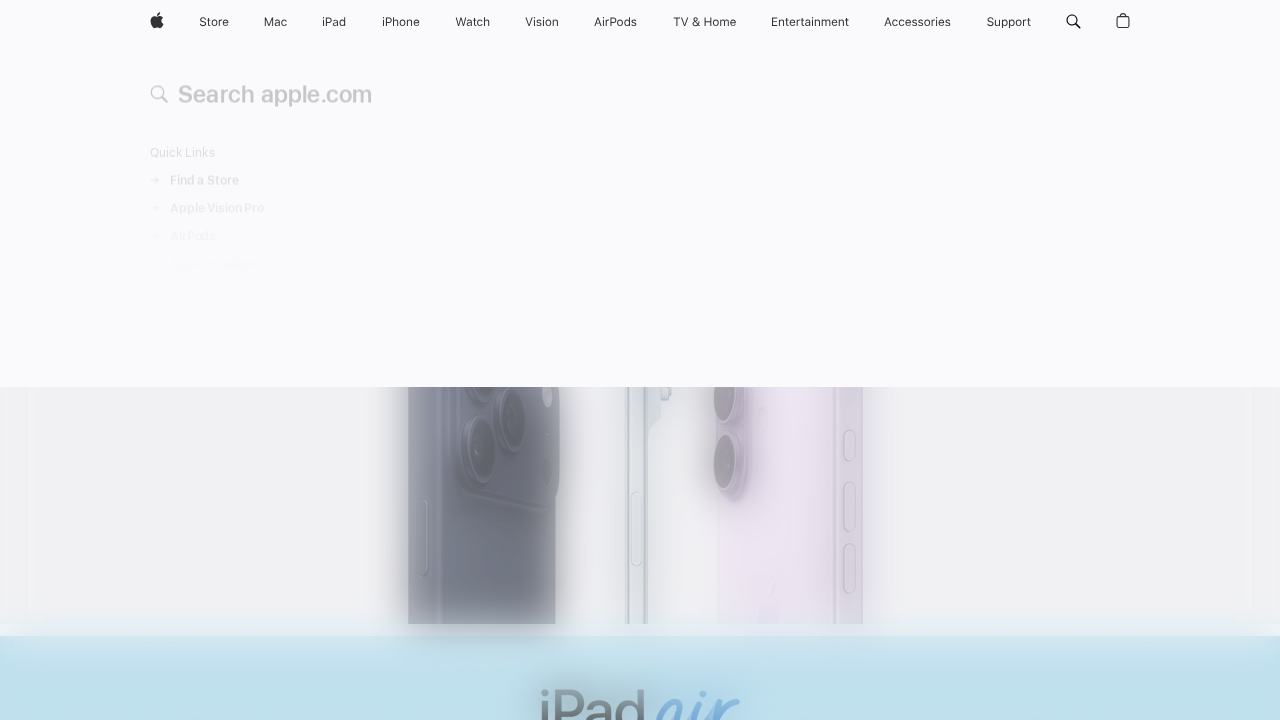

Search input field became visible
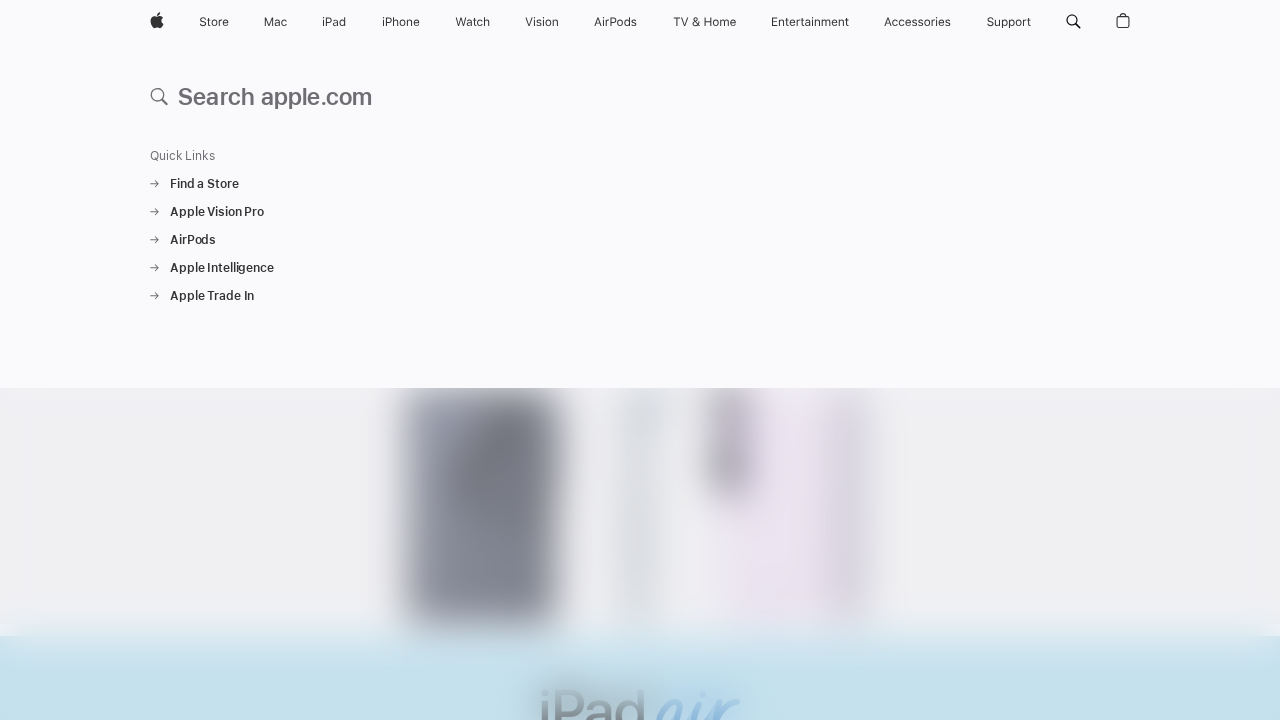

Entered 'iPhone 15' in the search field on input.globalnav-searchfield-input
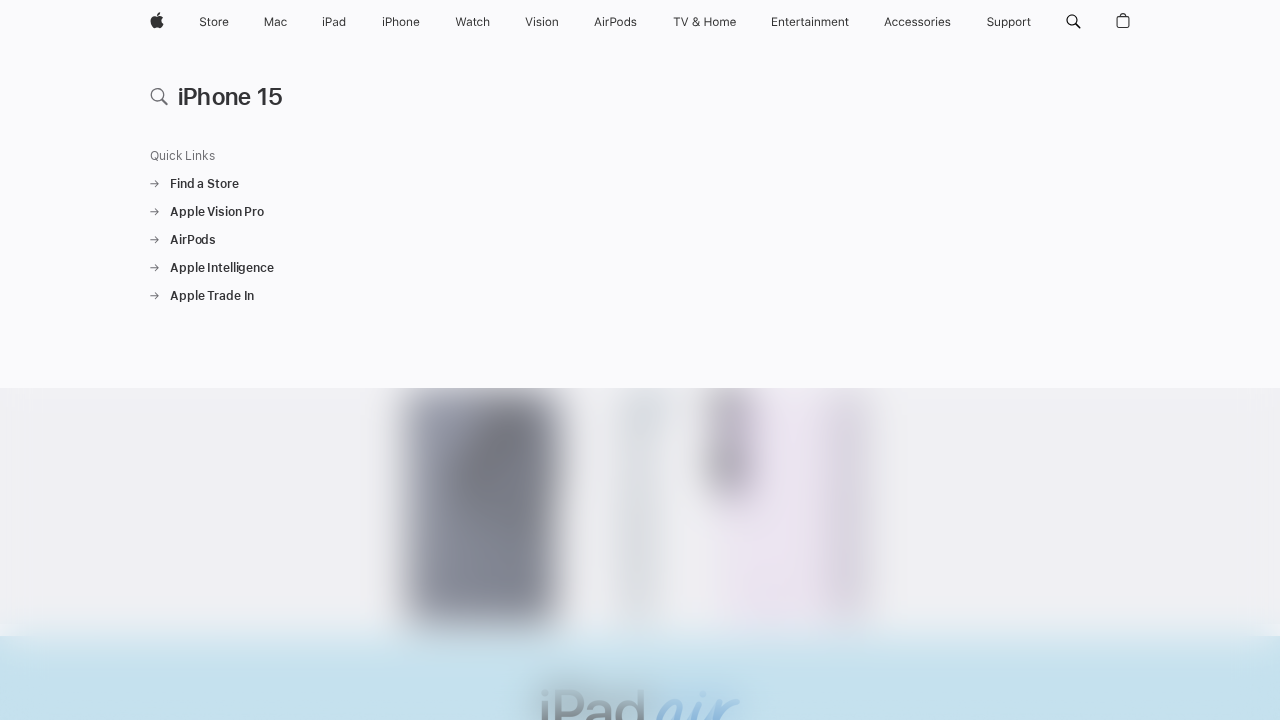

Pressed Enter to submit the search query on input.globalnav-searchfield-input
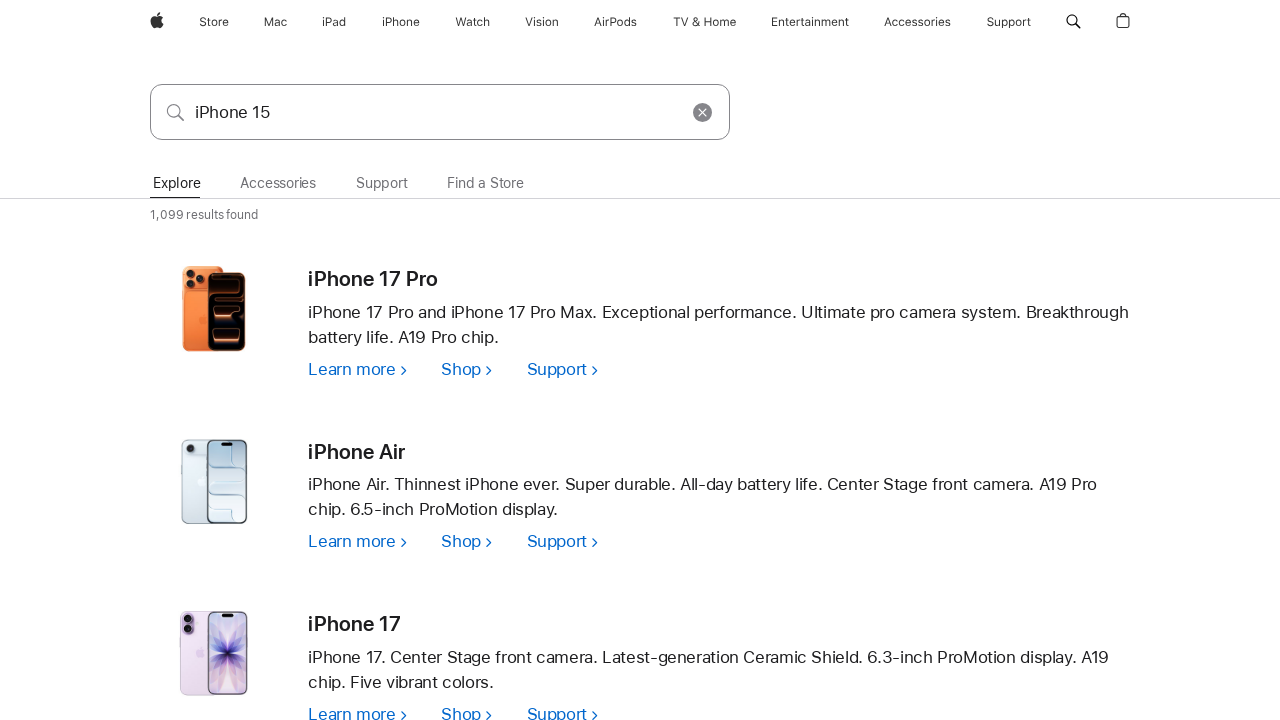

Search results loaded and network became idle
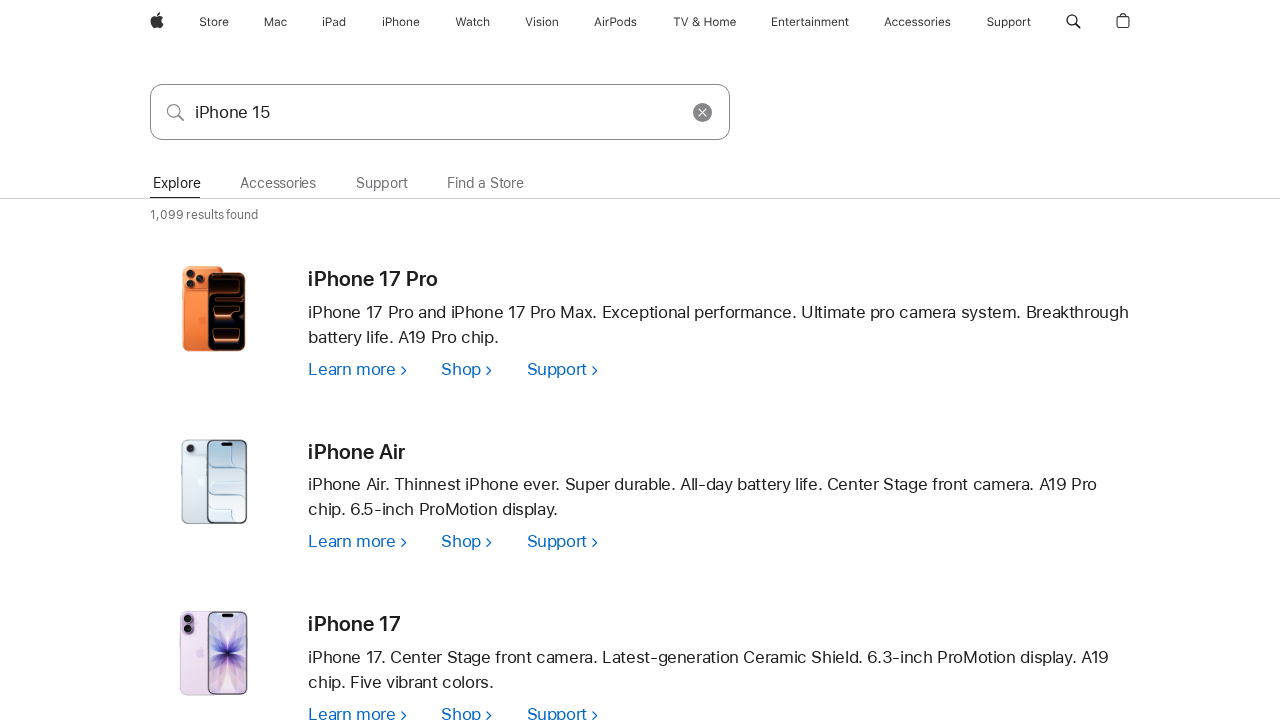

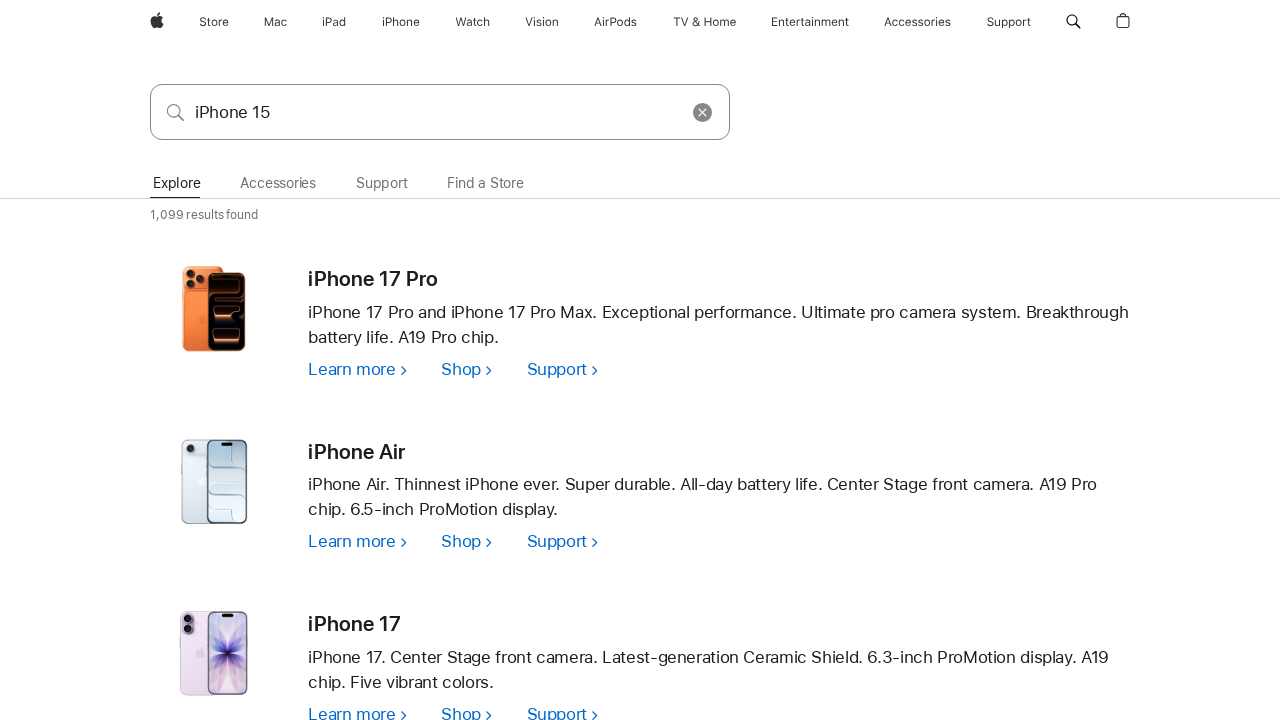